Tests error message display when searching with invalid inputs that return no results

Starting URL: http://167.99.178.249:3000/

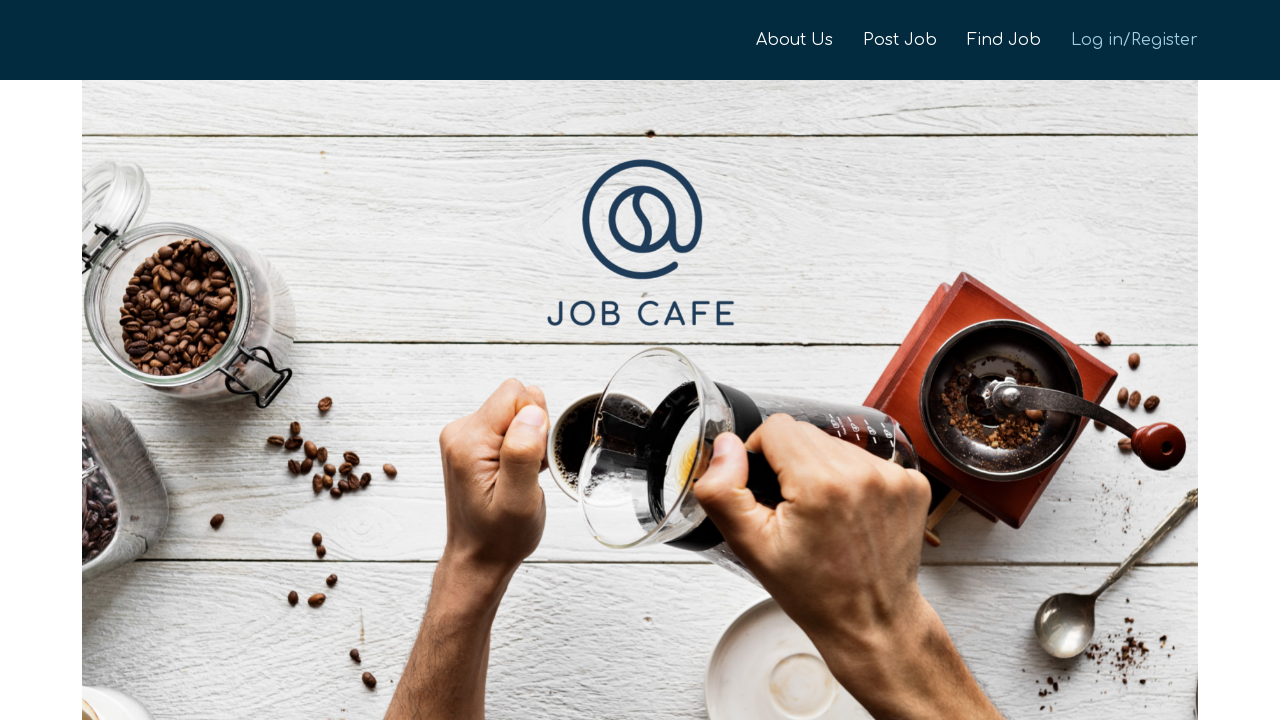

Clicked job-page link to navigate to job search page at (989, 40) on xpath=//a[@href ='/job-page']
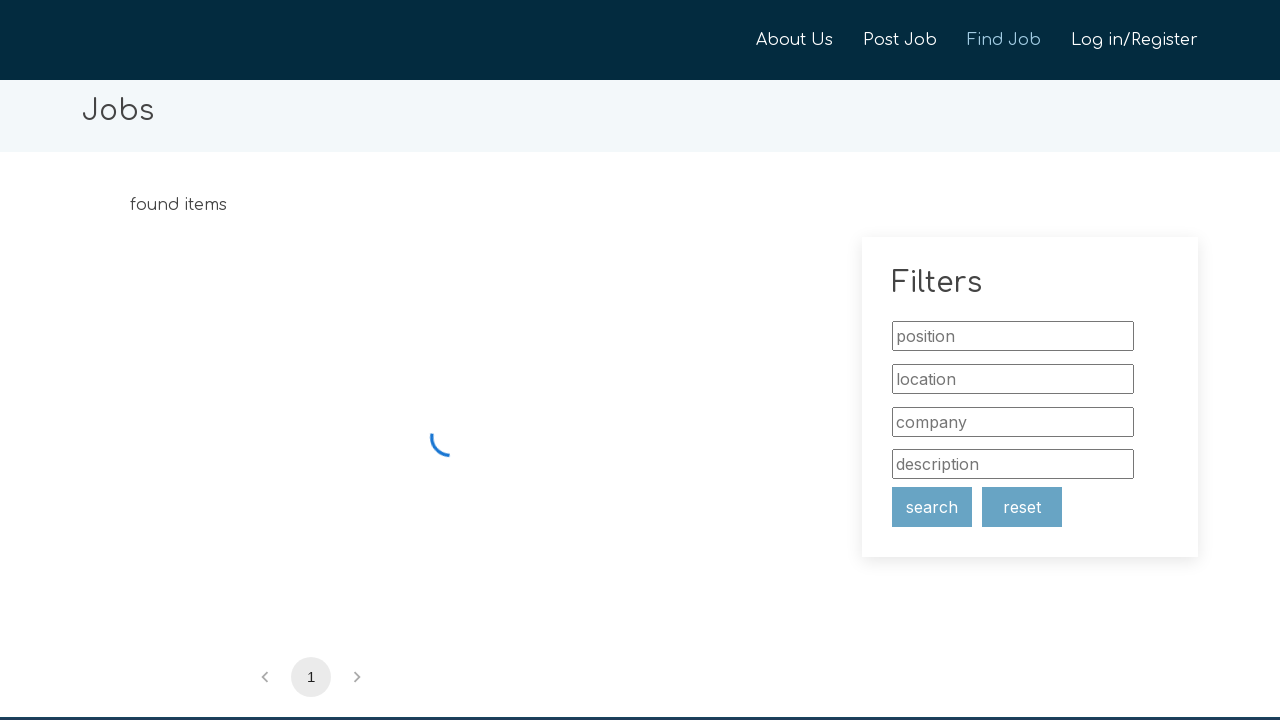

Filled position field with 'manager' (lowercase) on xpath=//input[@placeholder ='position']
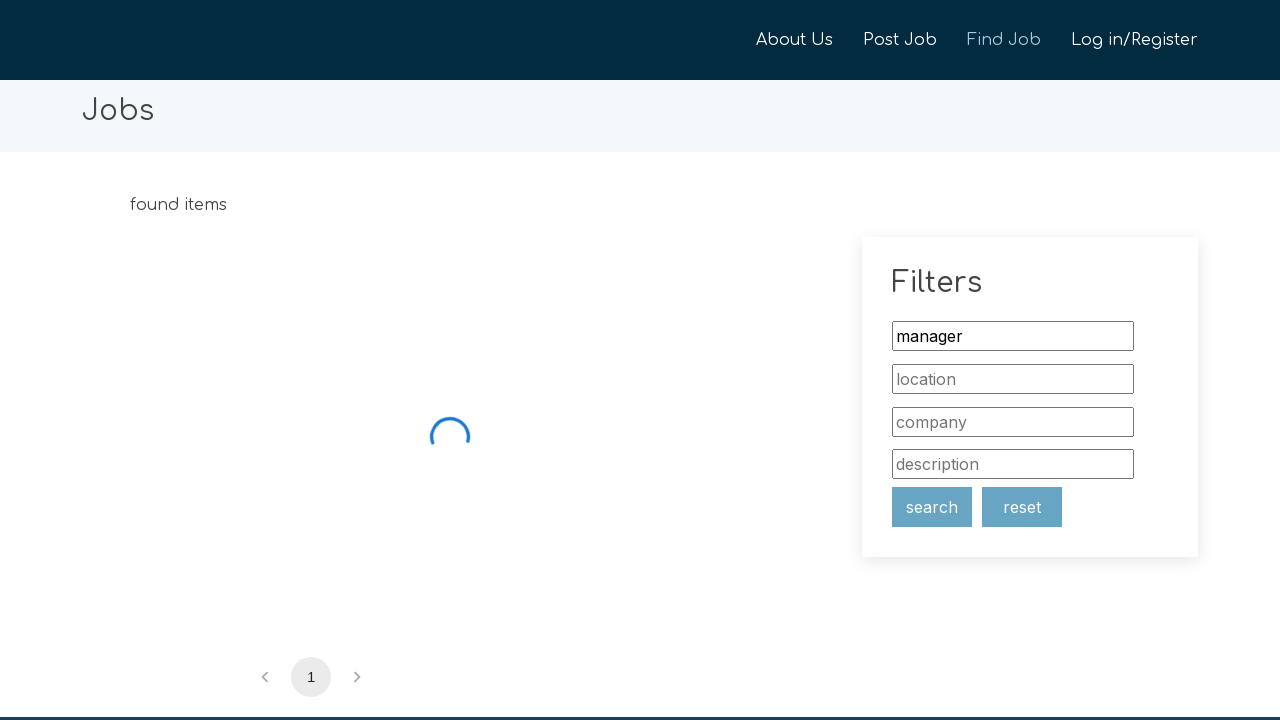

Filled location field with 'Russia' (non-existent location) on xpath=//input[@placeholder ='location']
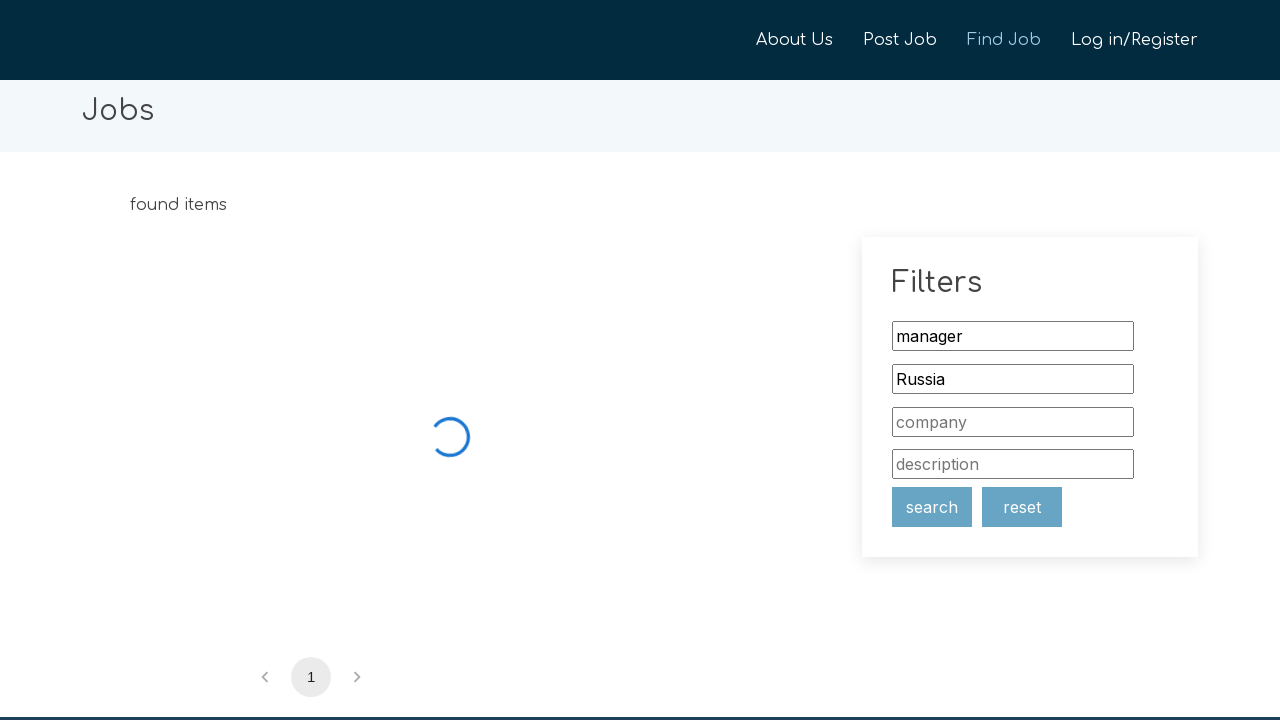

Filled company field with 'Fusiom' (typo) on xpath=//input[@placeholder ='company']
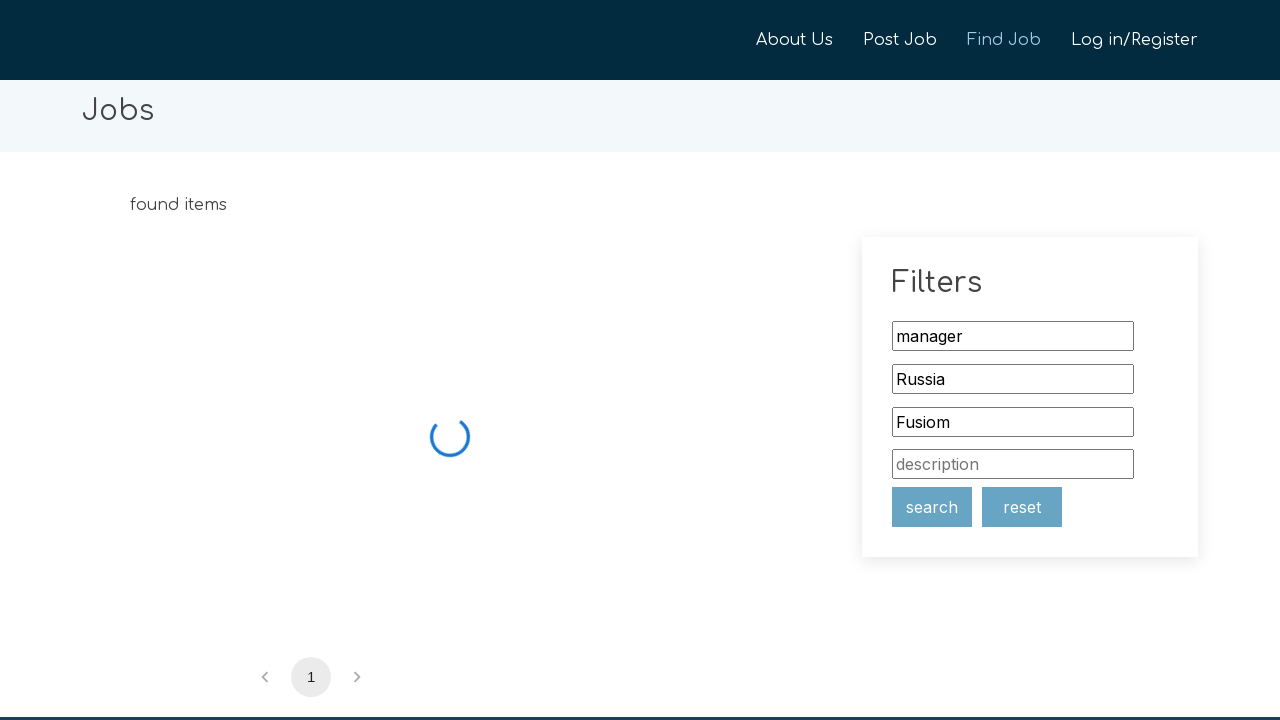

Clicked search button to search with invalid inputs at (932, 507) on xpath=//button[@class ='search-butom']
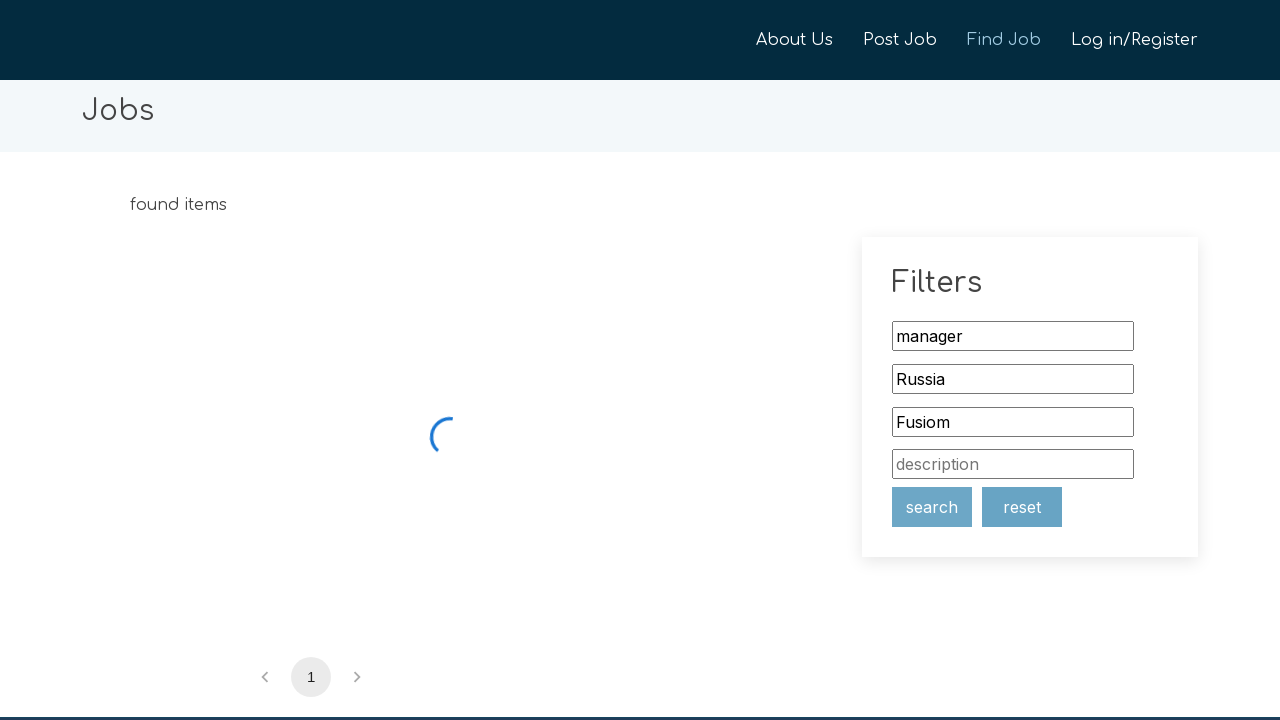

Waited for 'No results found!' message to appear
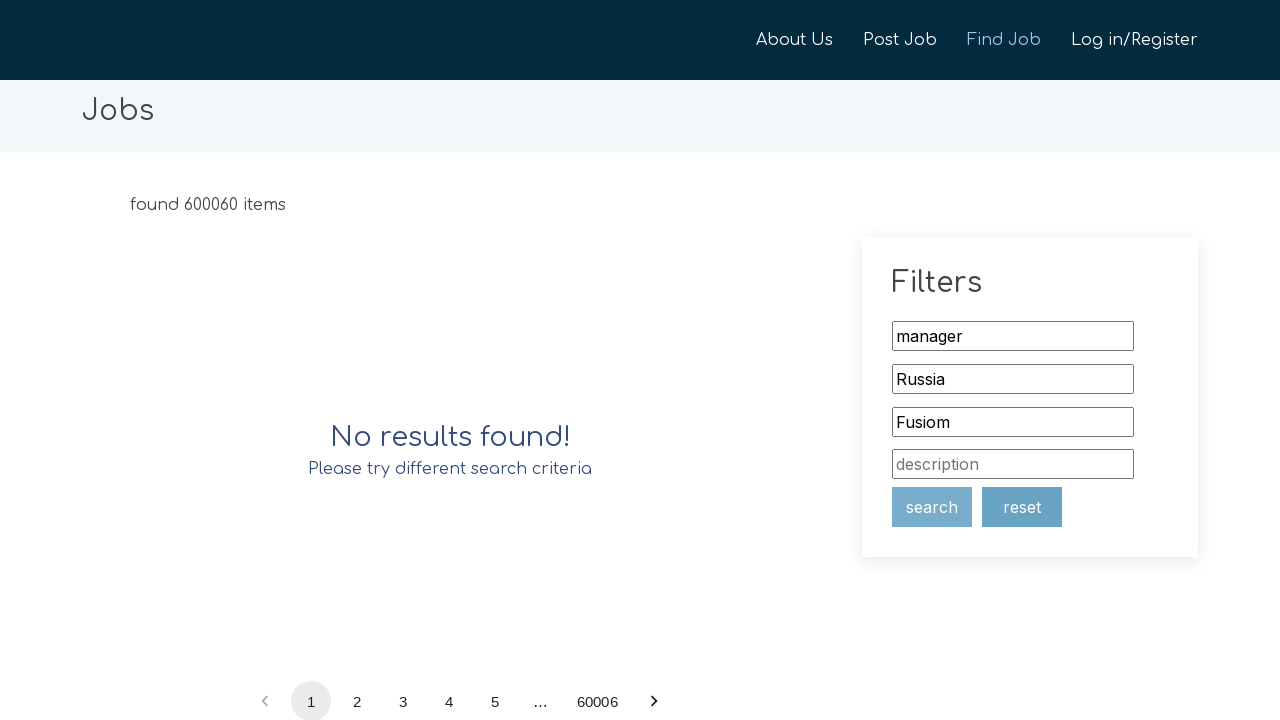

Asserted that error message displays 'No results found!'
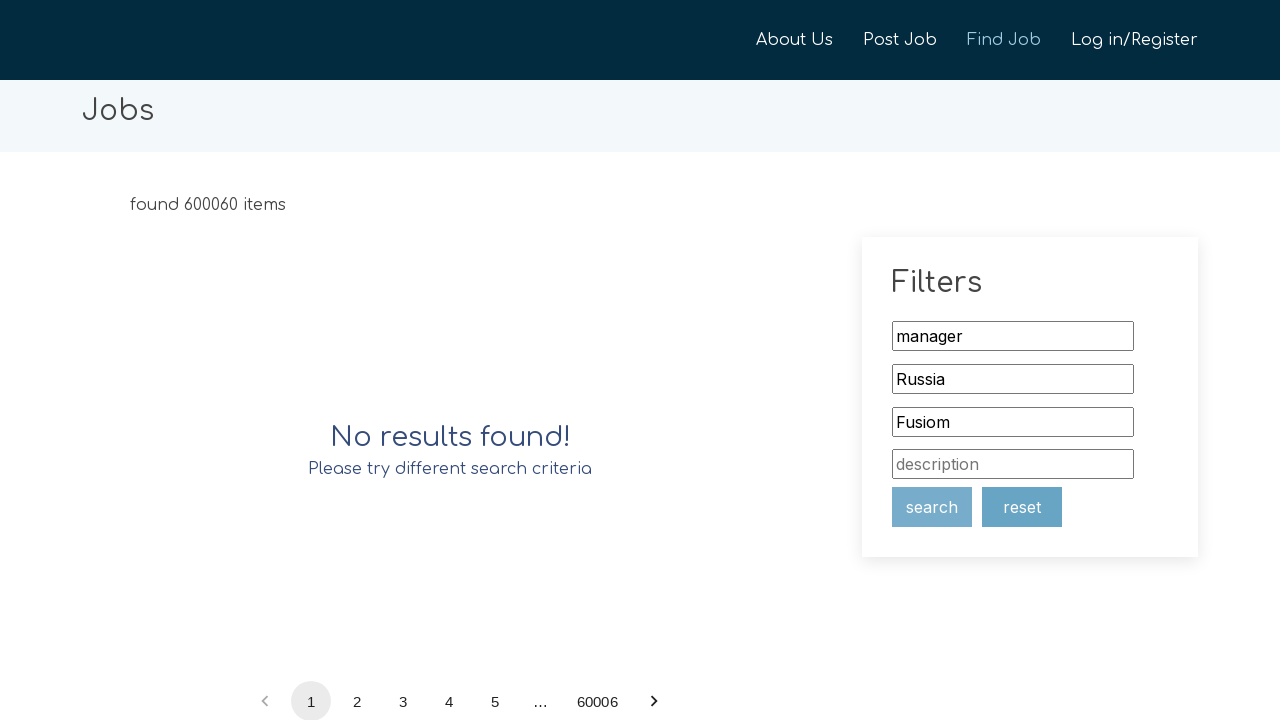

Cleared position field on xpath=//input[@placeholder ='position']
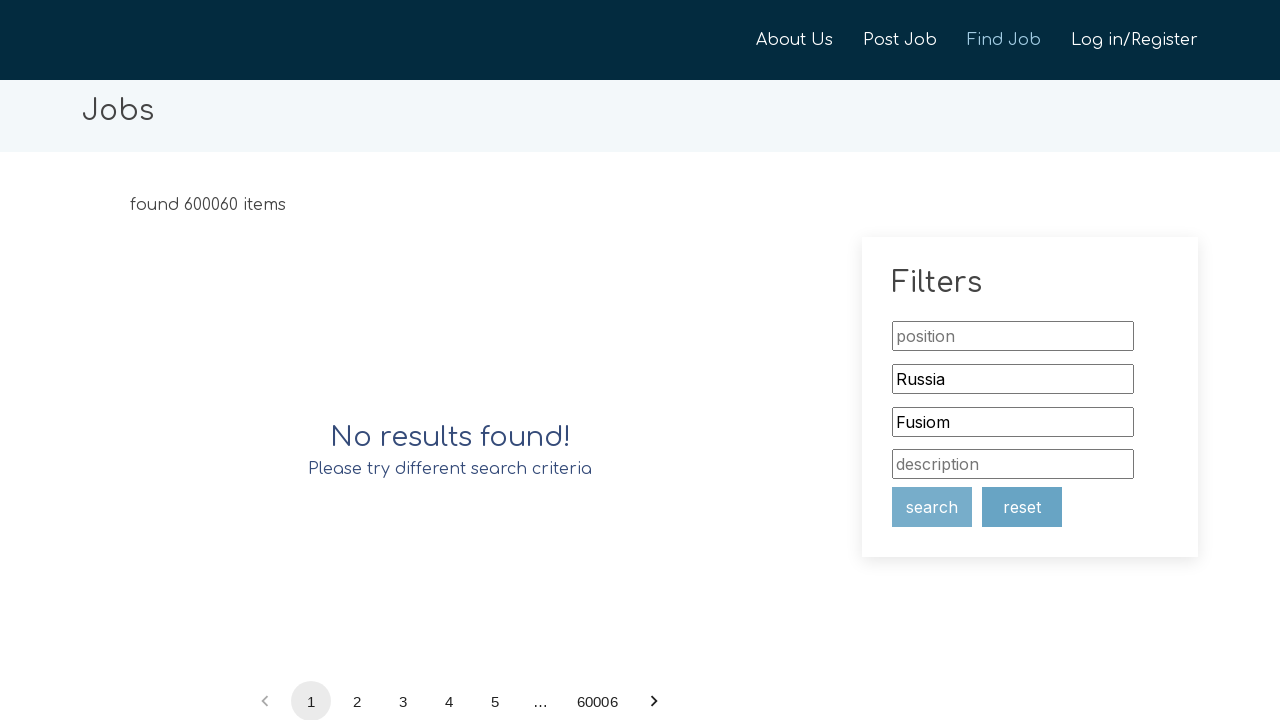

Cleared location field on xpath=//input[@placeholder ='location']
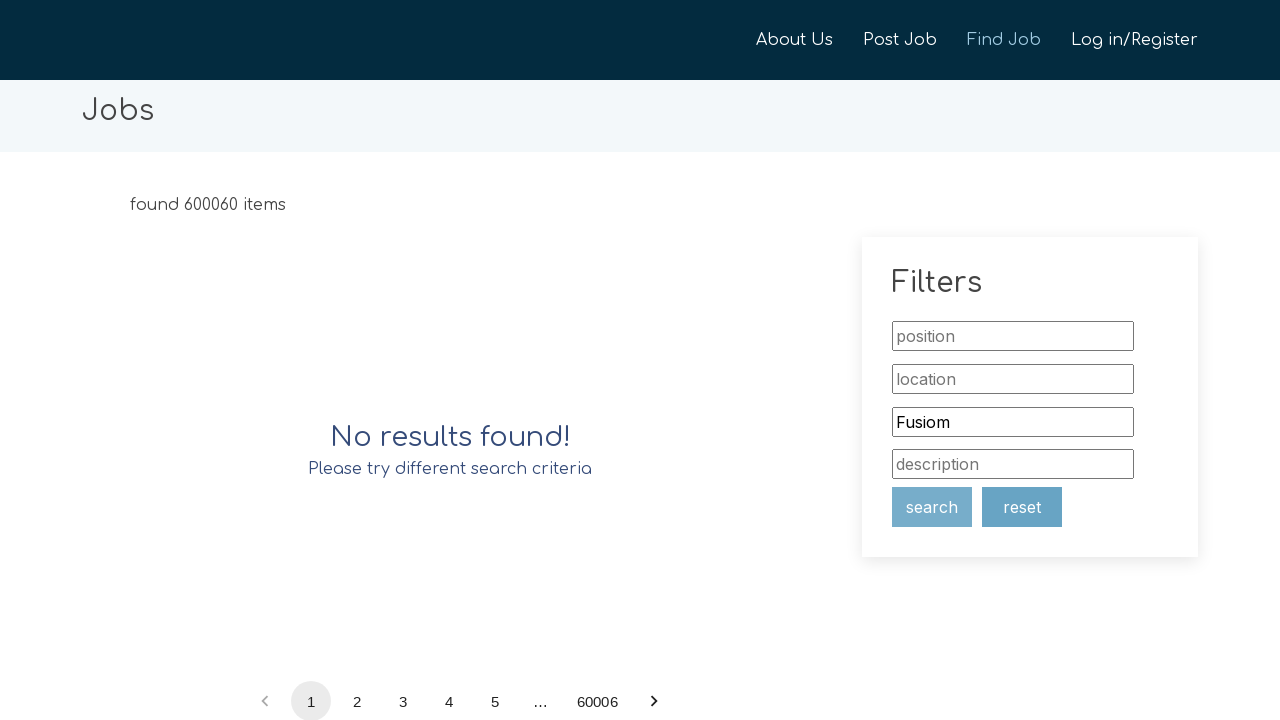

Cleared company field on xpath=//input[@placeholder ='company']
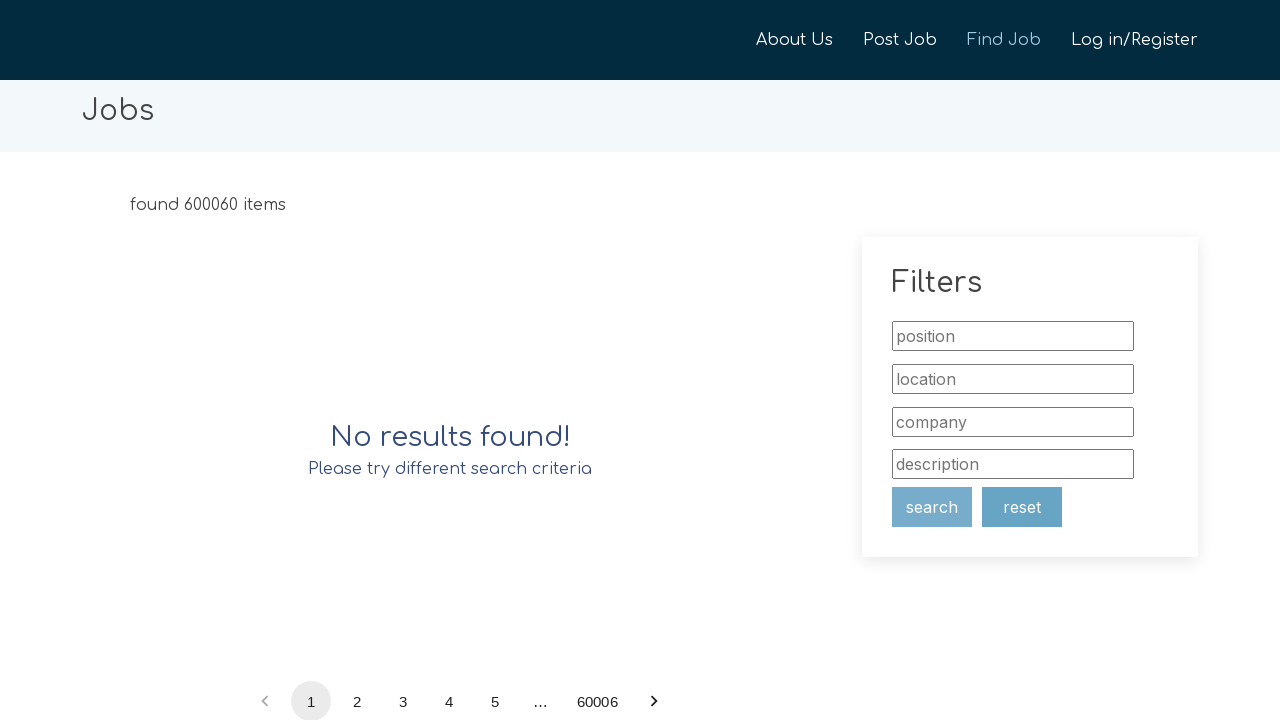

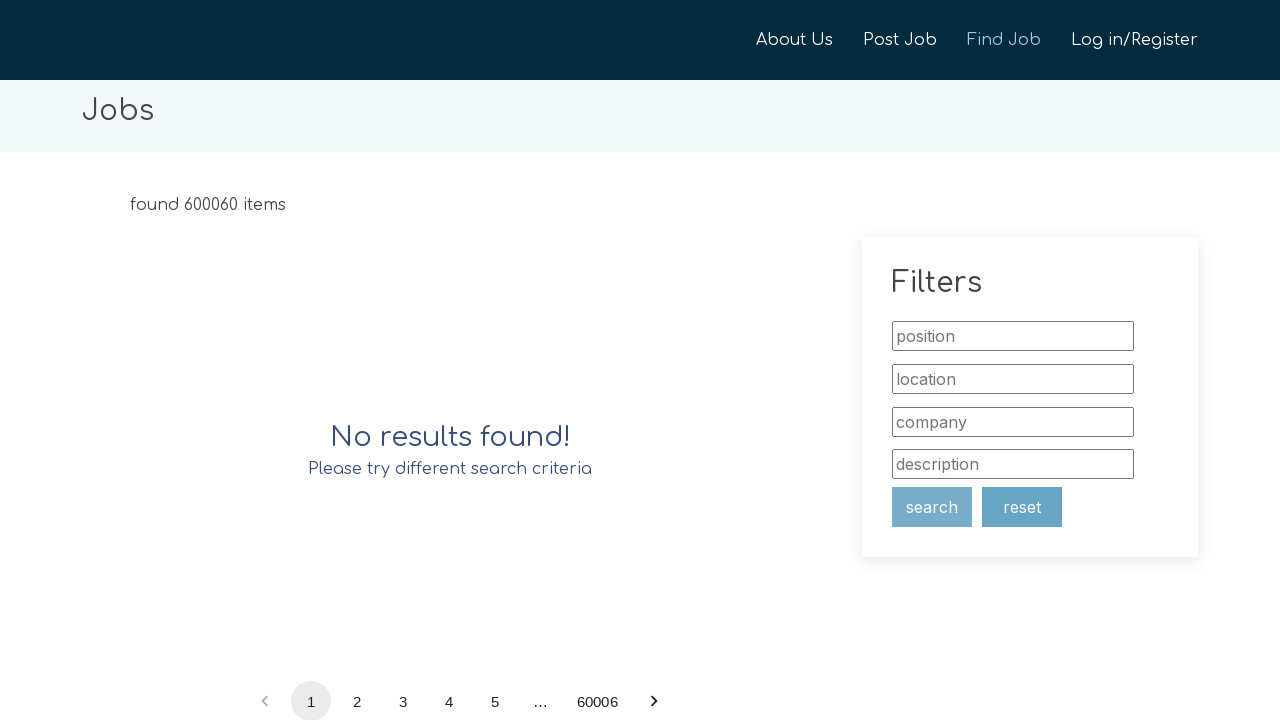